Tests basic form interactions including clicking links, handling alerts, filling text fields, clearing inputs, pressing keyboard keys, clicking checkboxes and radio buttons, and selecting options from a dropdown.

Starting URL: https://testeroprogramowania.github.io/selenium/

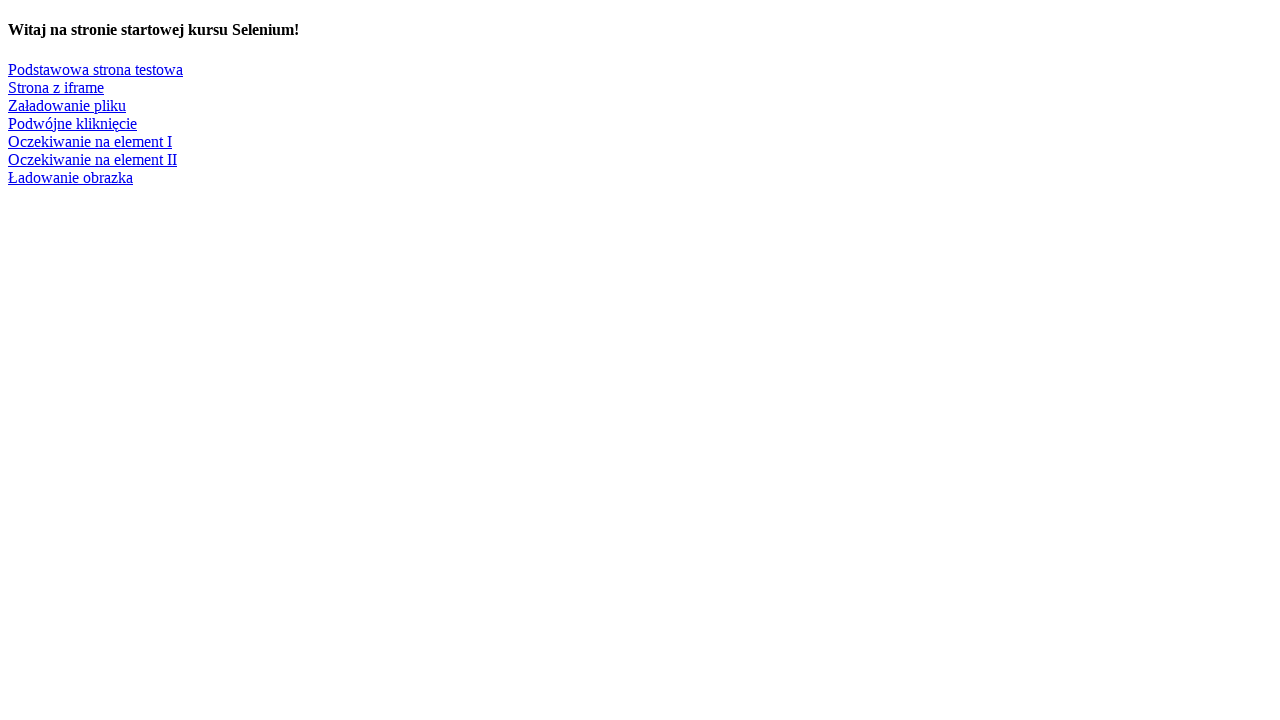

Clicked link to navigate to basic test page at (96, 69) on xpath=//a[text()='Podstawowa strona testowa']
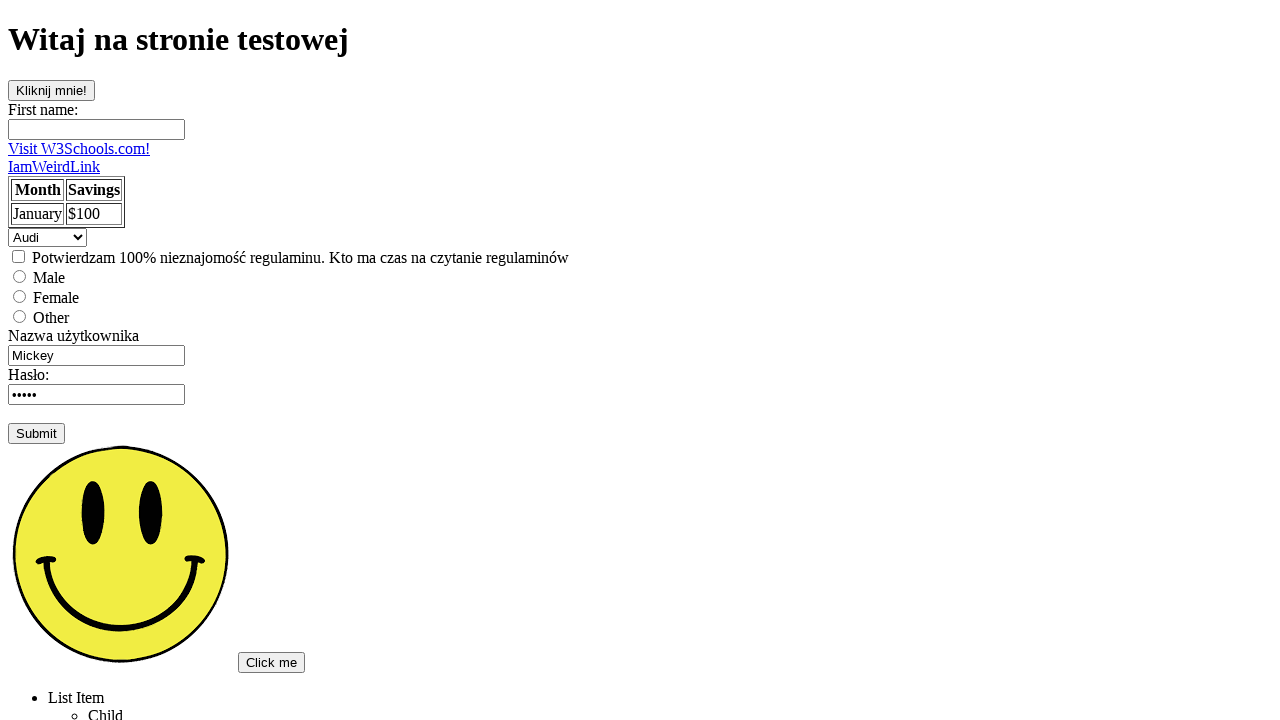

Clicked 'clickOnMe' button at (52, 90) on #clickOnMe
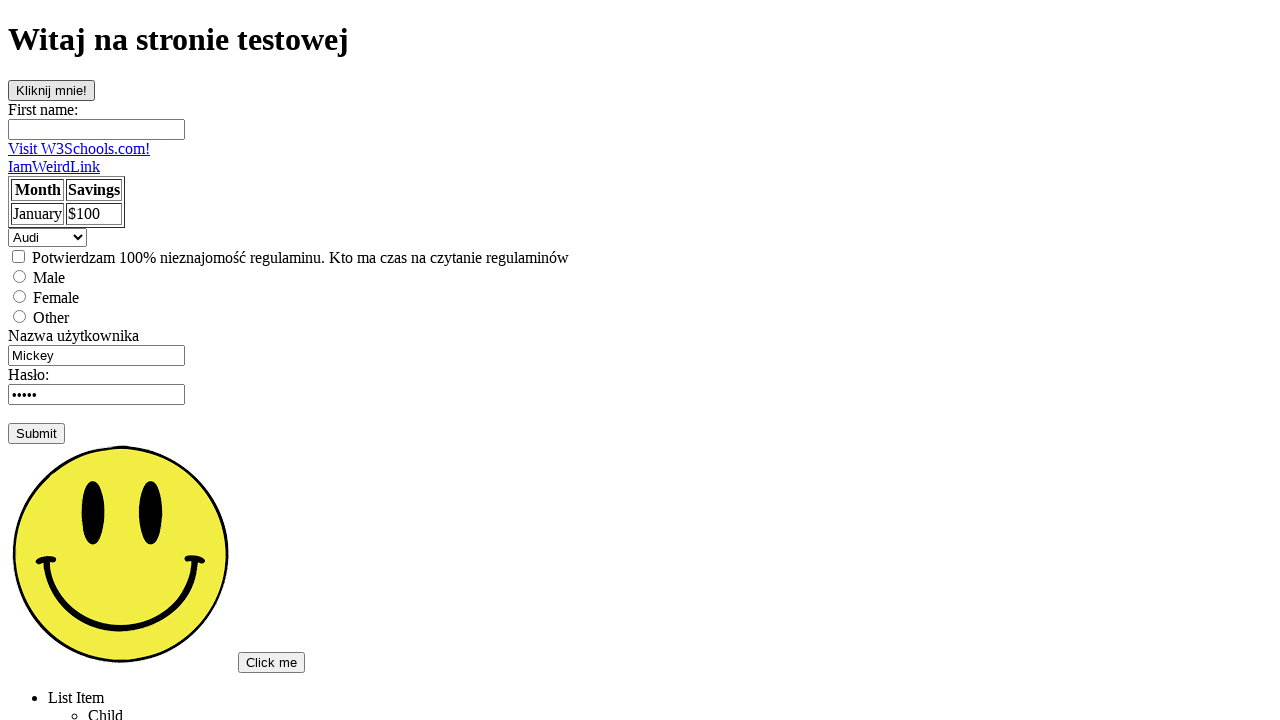

Set up dialog handler to accept alerts
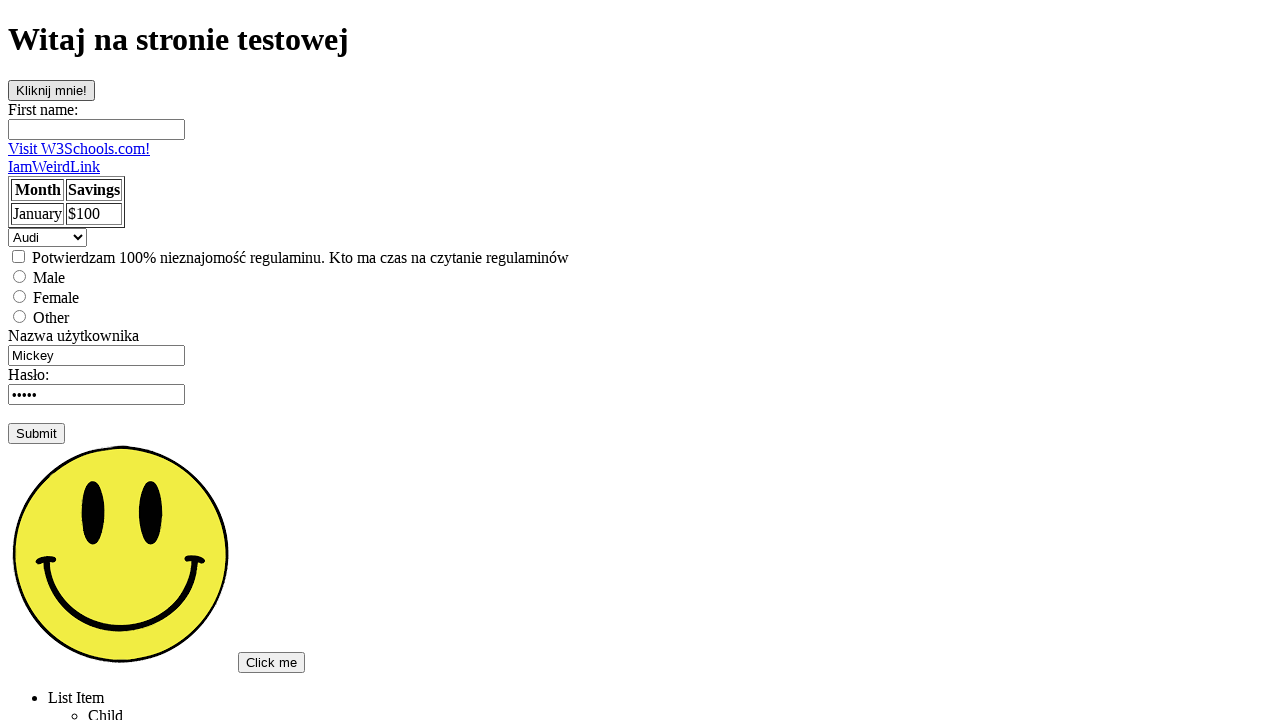

Waited for alert handling
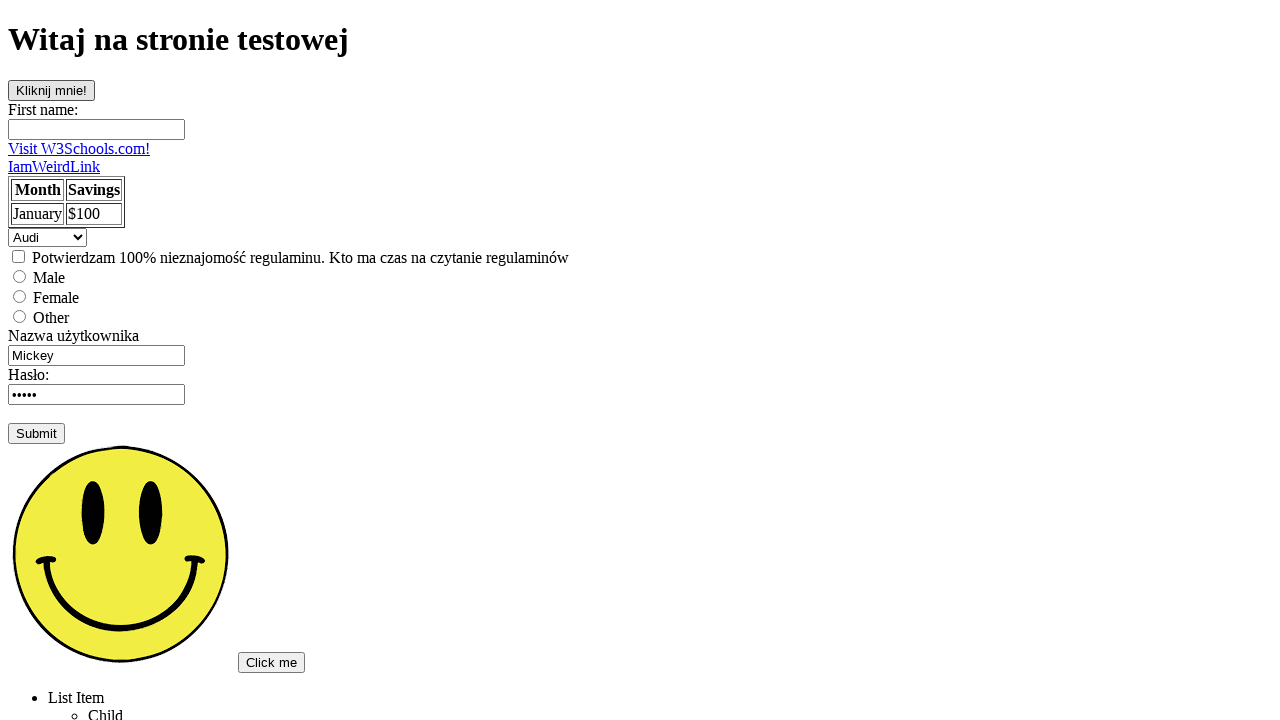

Filled first name field with 'Marcin' on input#fname
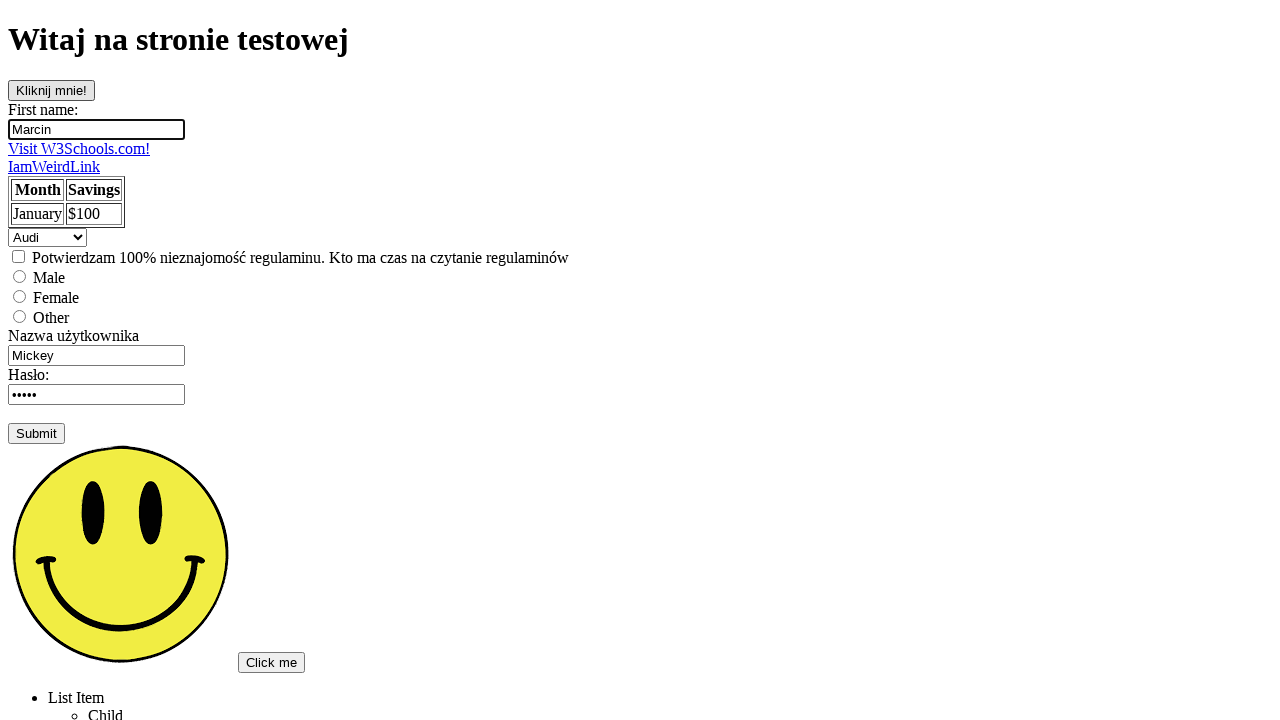

Cleared username field on input[name='username']
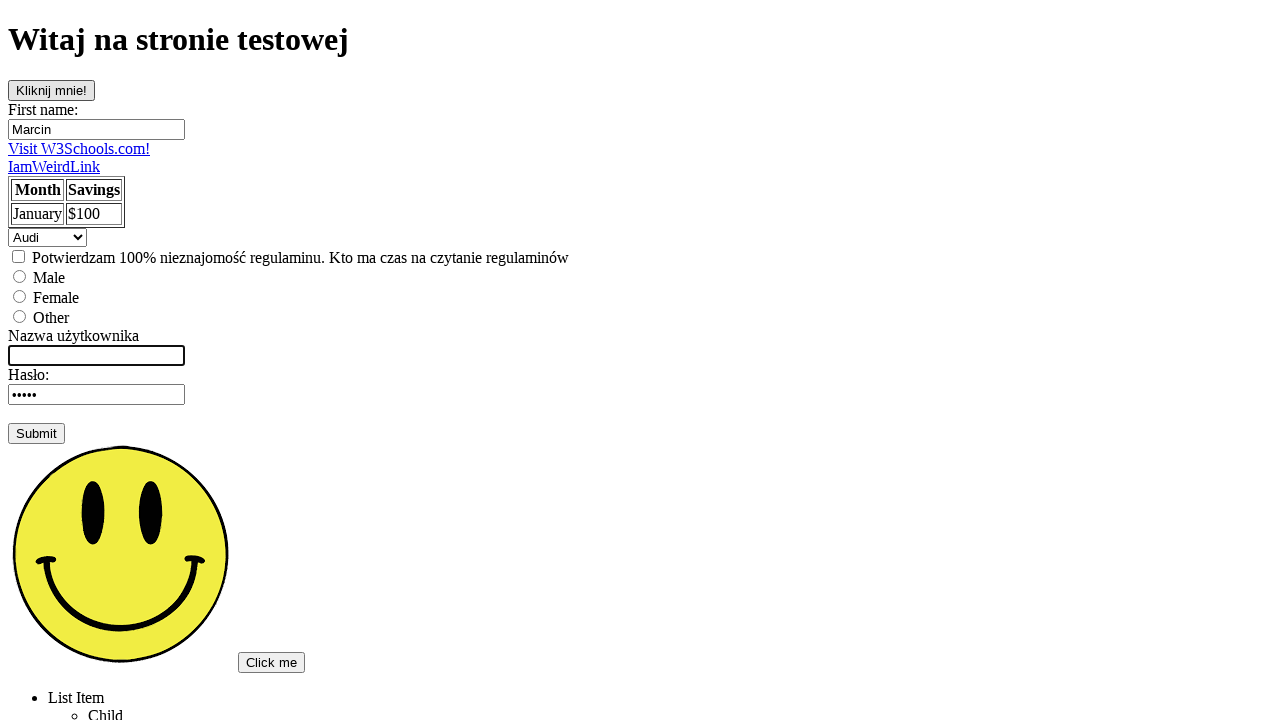

Filled username field with 'Mój Text' on input[name='username']
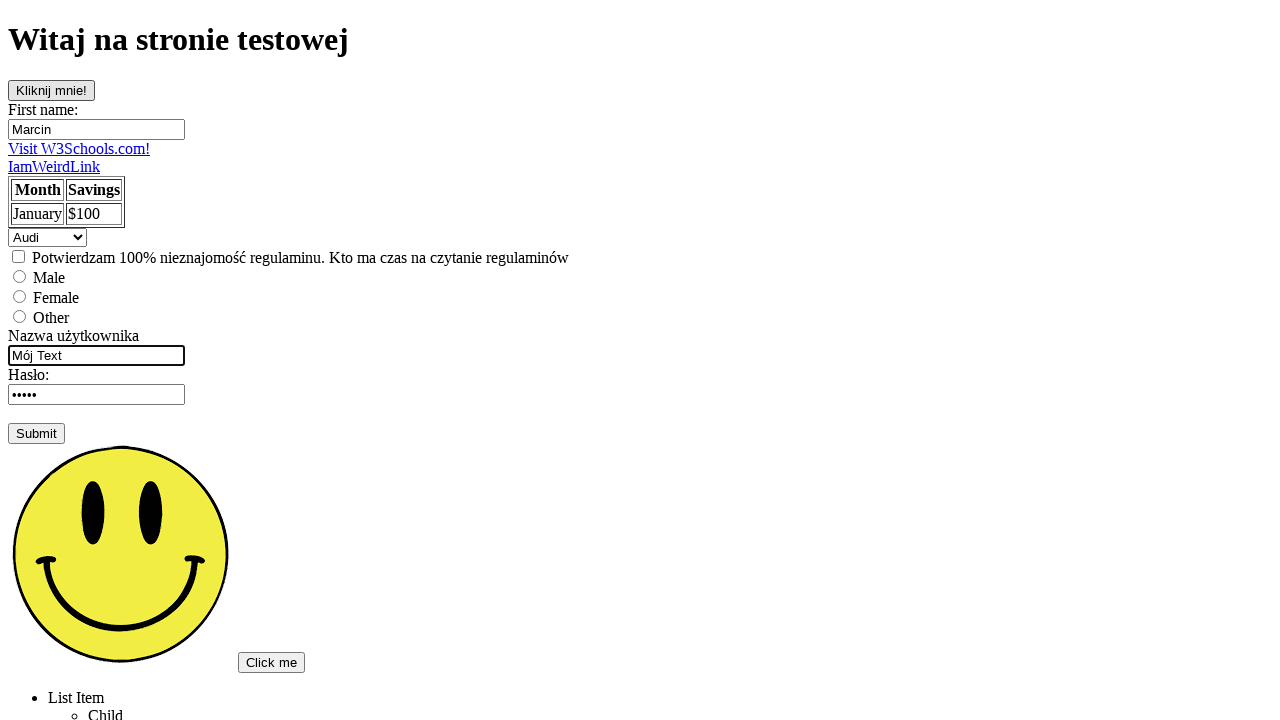

Pressed Enter key on username field on input[name='username']
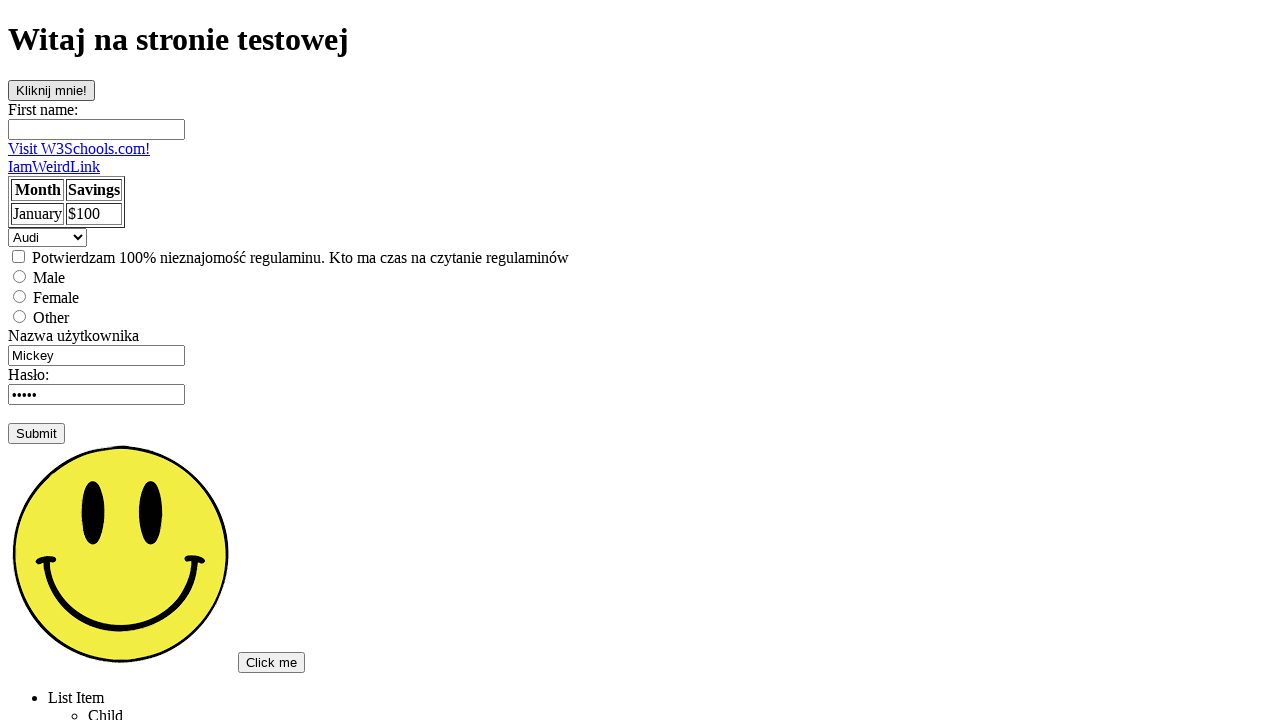

Waited for alerts to be handled
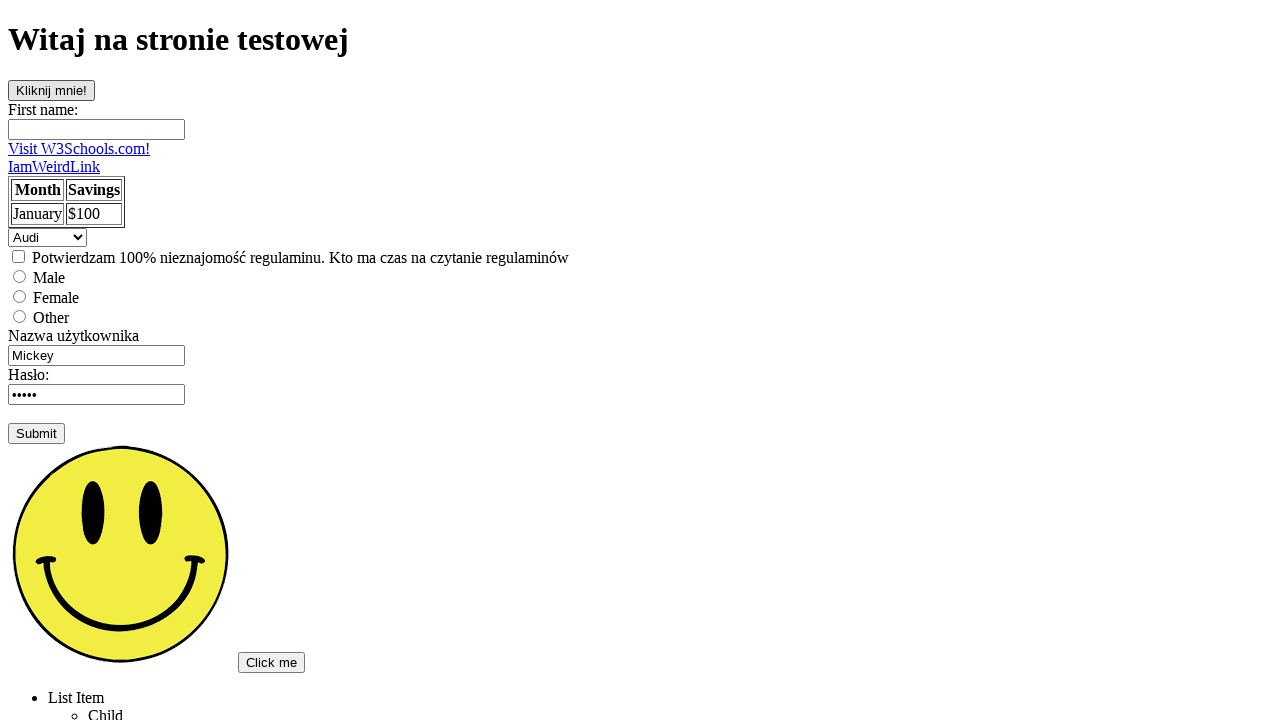

Clicked checkbox at (18, 256) on input[type='checkbox']
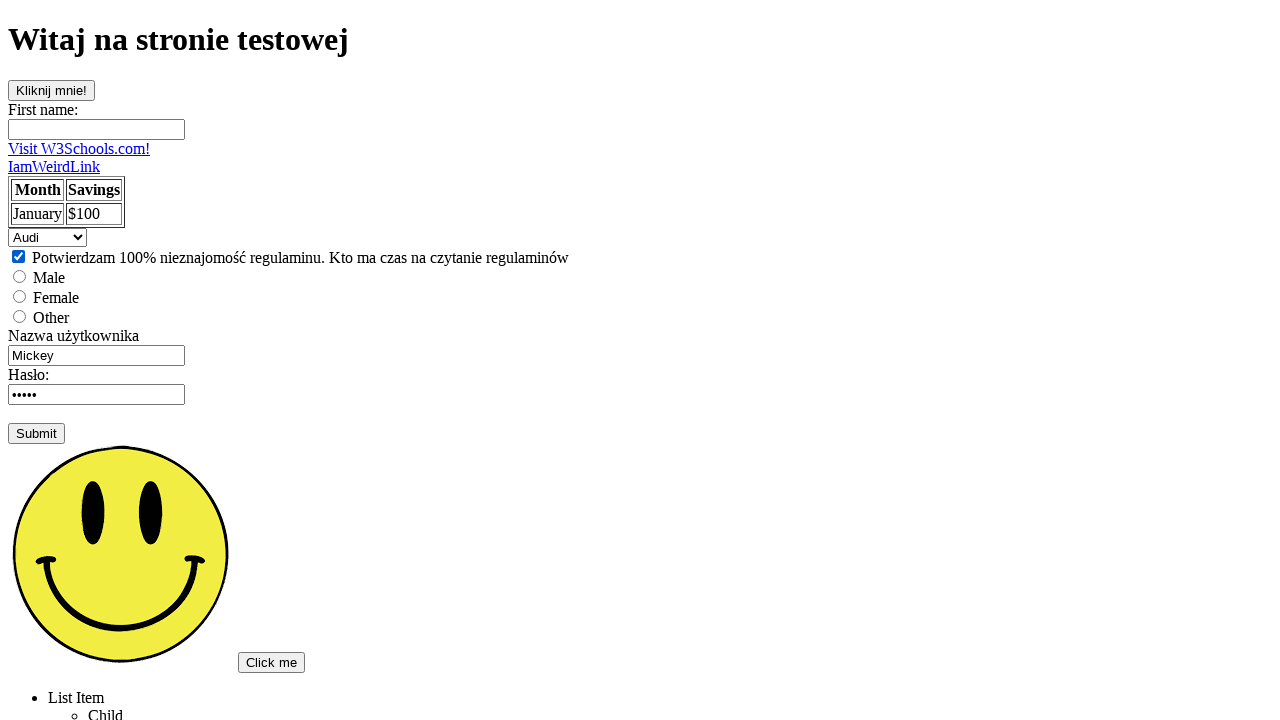

Clicked female radio button at (20, 296) on input[type='radio'][value='female']
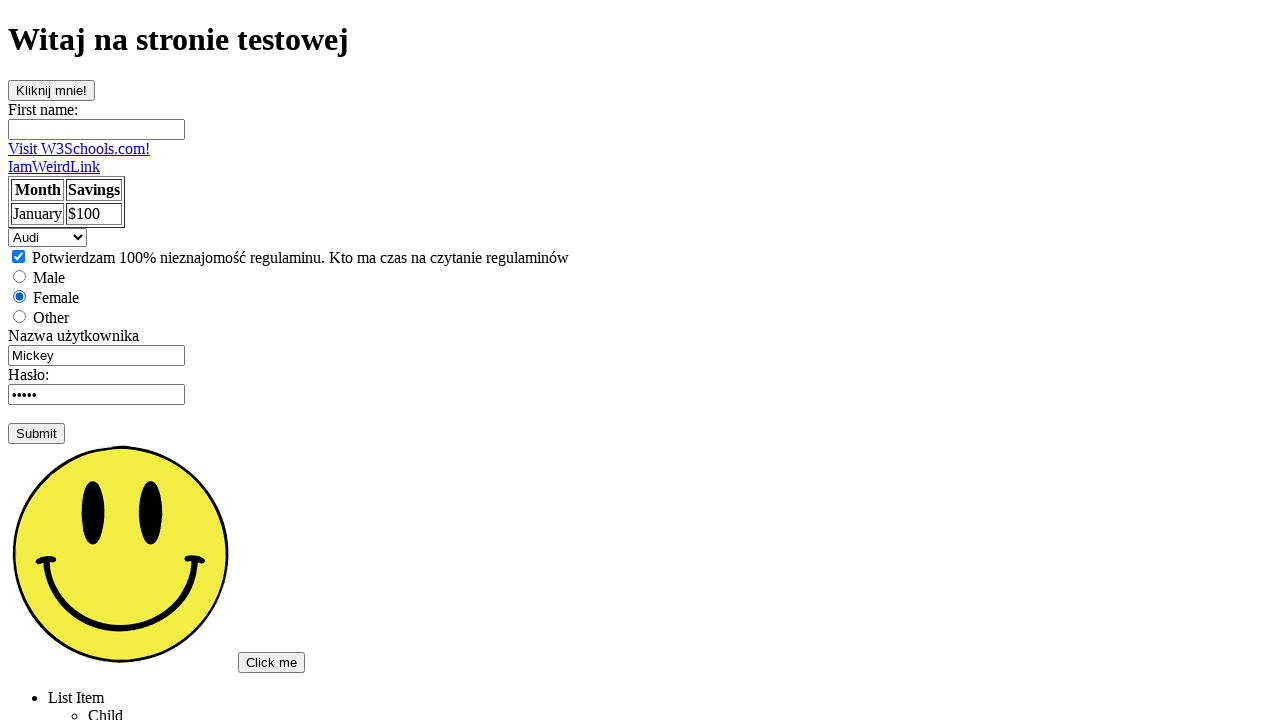

Clicked male radio button at (20, 276) on input[type='radio'][value='male']
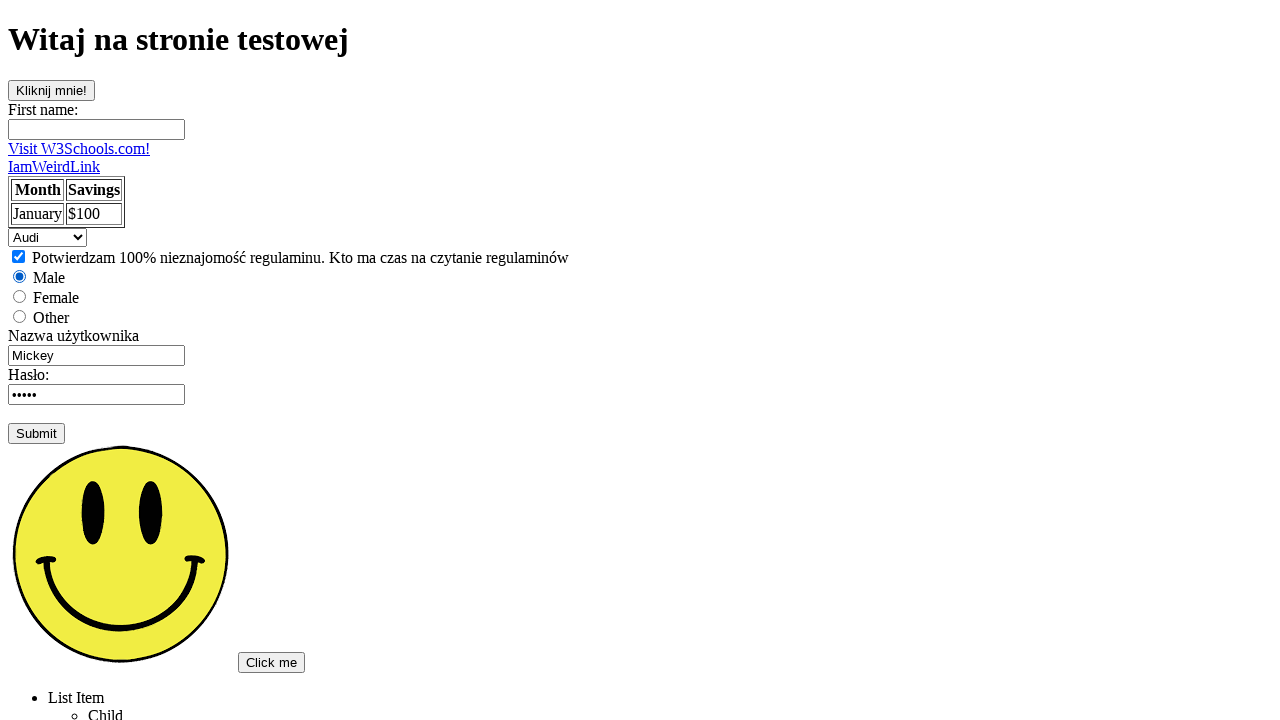

Selected 'Audi' from dropdown by visible text on select
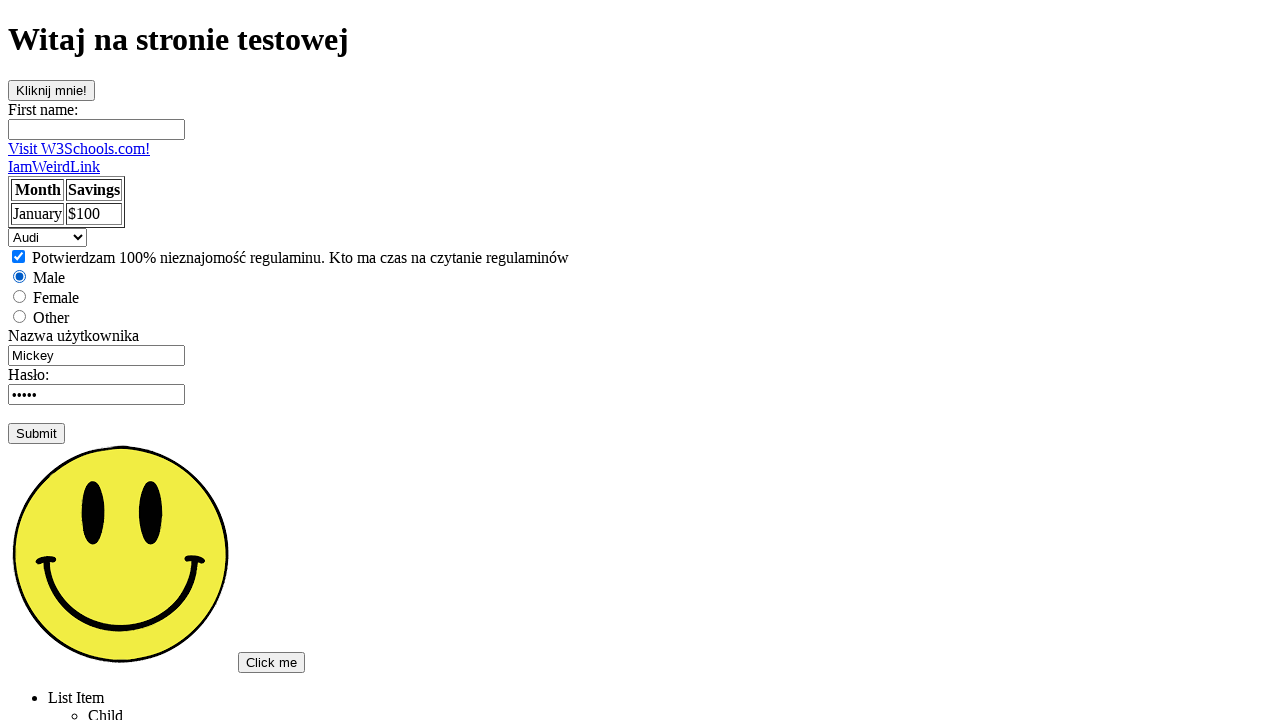

Selected dropdown option by index 1 on select
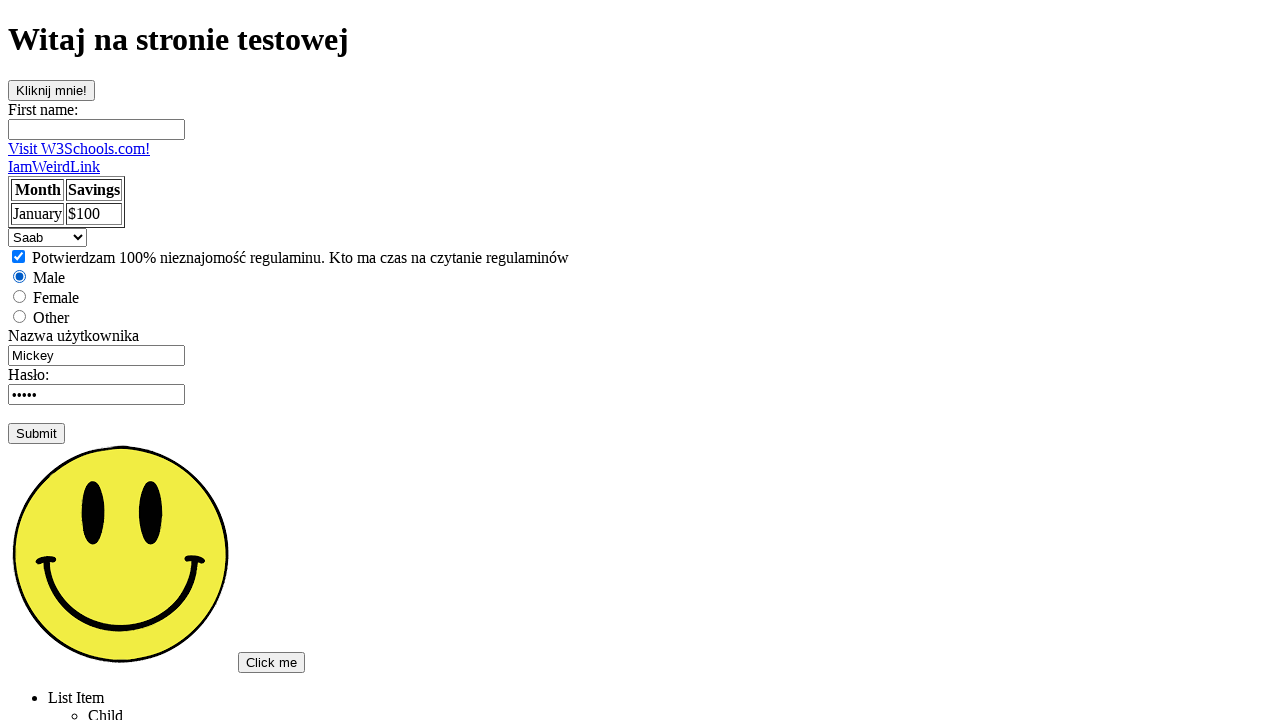

Selected 'saab' from dropdown by value on select
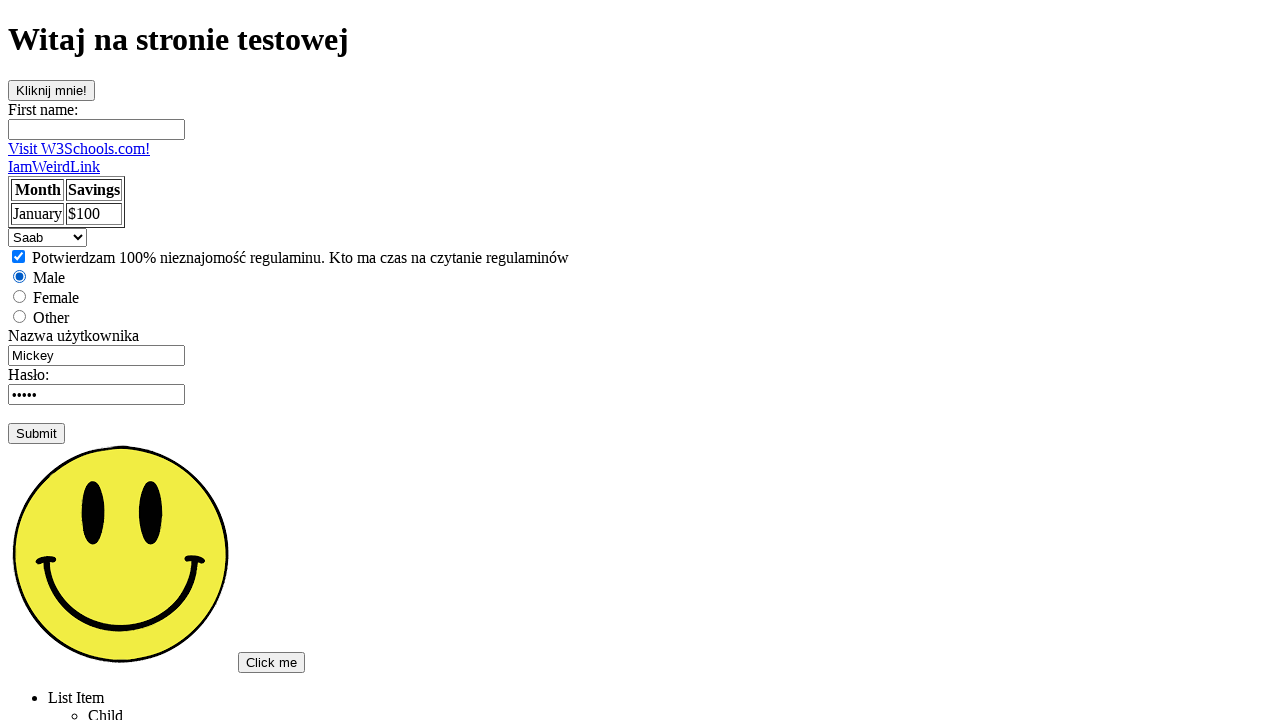

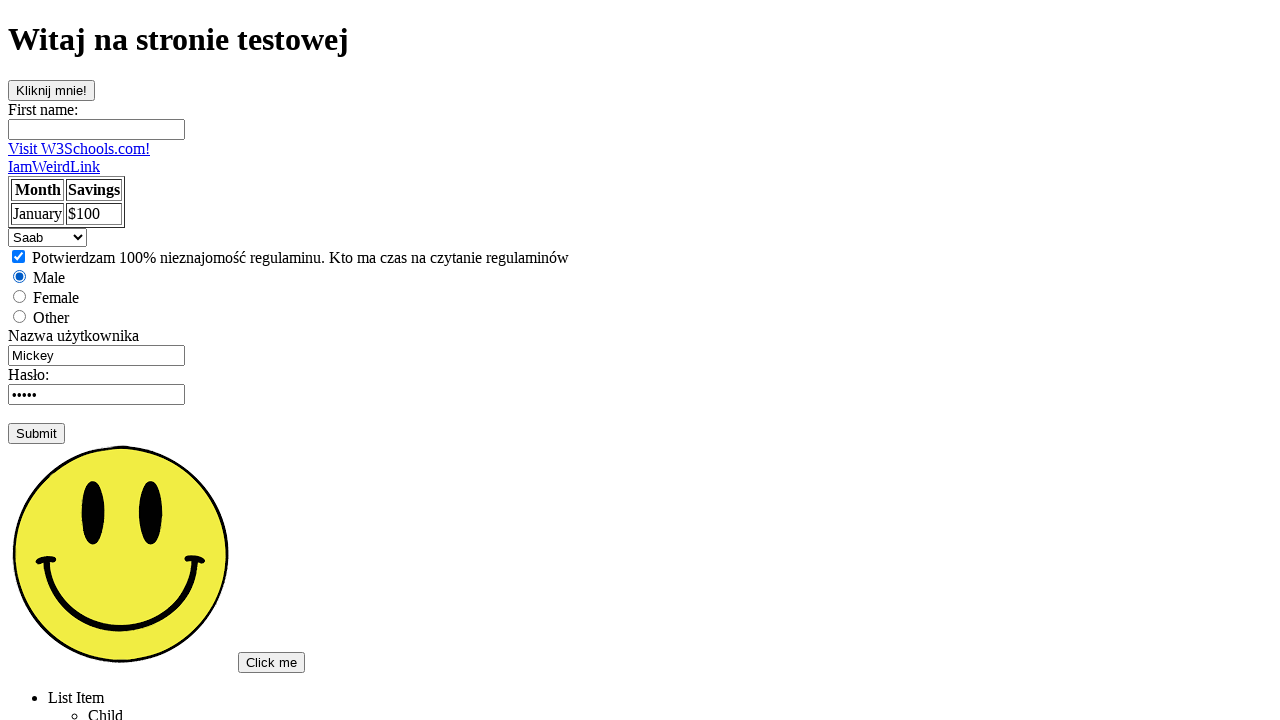